Tests navigation via link text and form completion by clicking a specific link, then filling out a form with first name, last name, city, and country fields before submitting

Starting URL: http://suninjuly.github.io/find_link_text

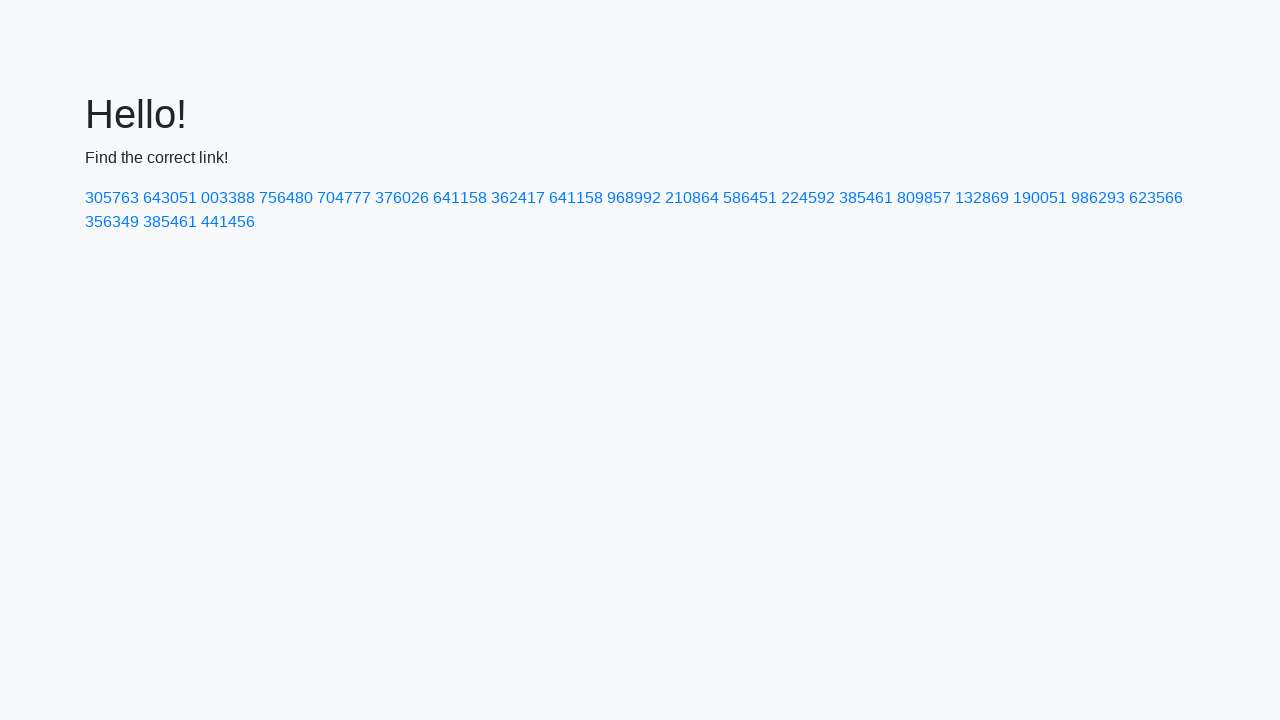

Clicked encrypted link with text '224592' at (808, 198) on a:text('224592')
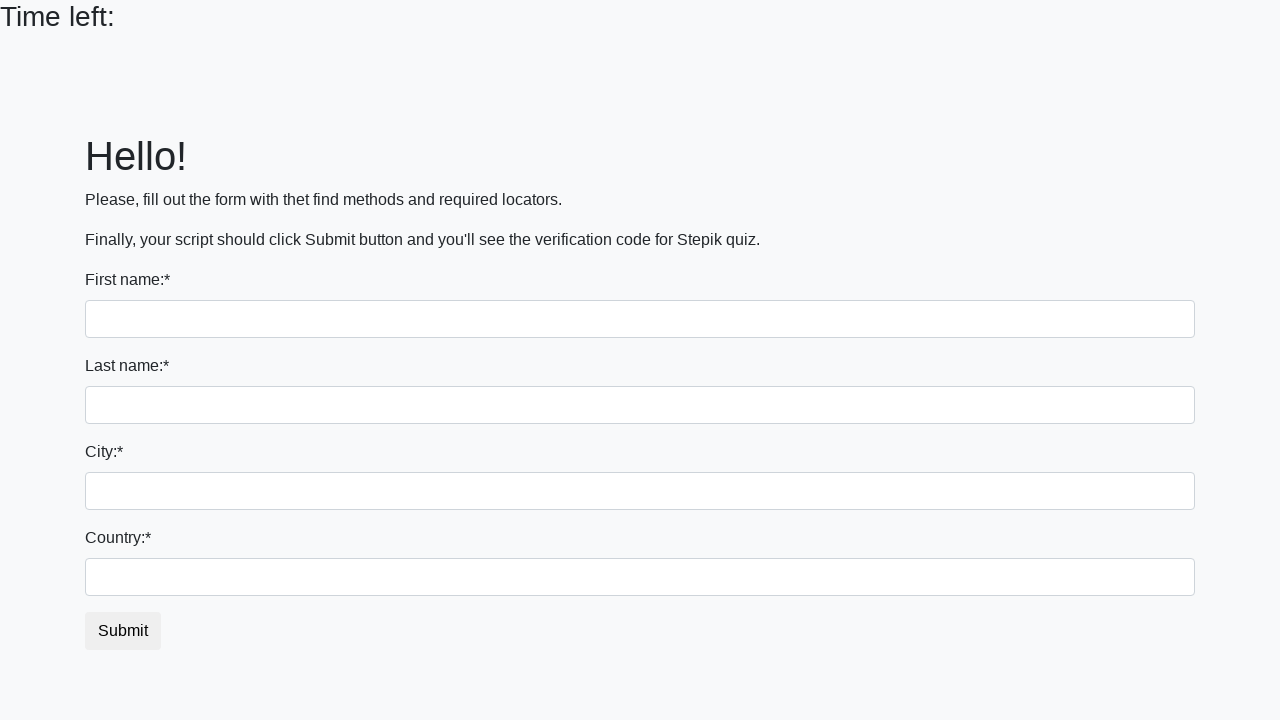

Clicked first name input field at (640, 319) on input[name='first_name']
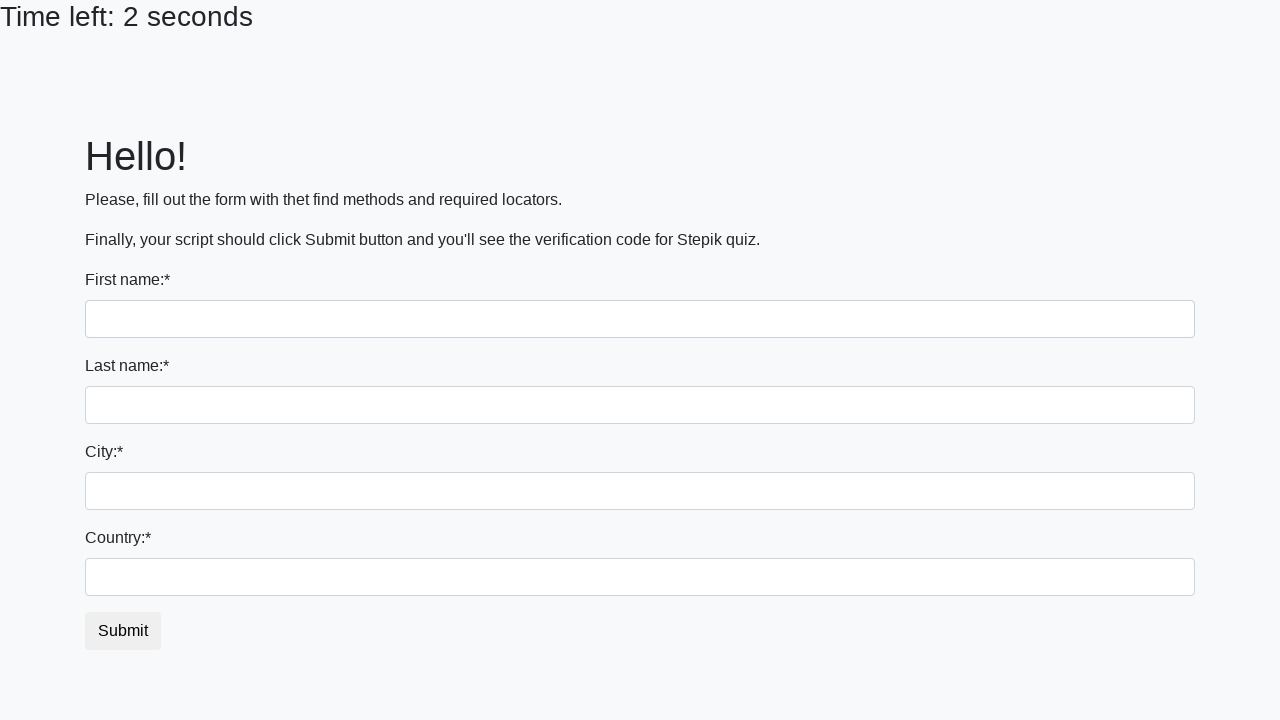

Filled first name field with 'Ivan' on input[name='first_name']
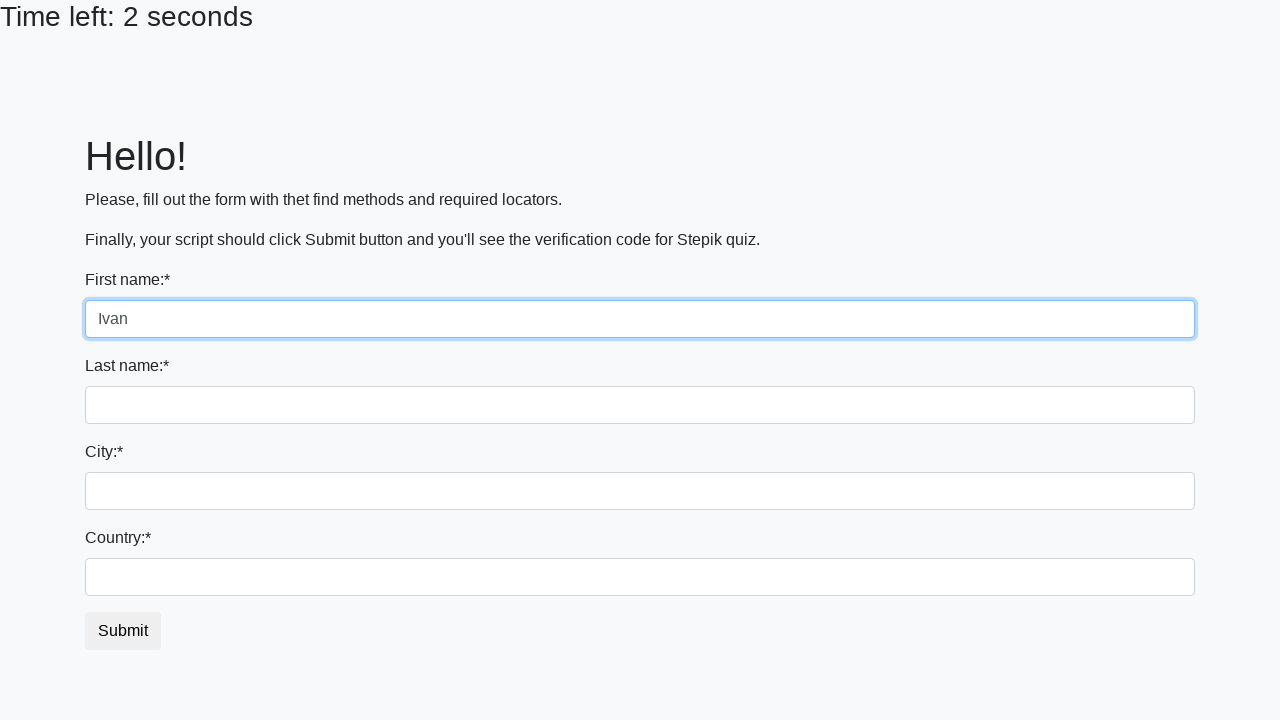

Clicked last name input field at (640, 405) on input[name='last_name']
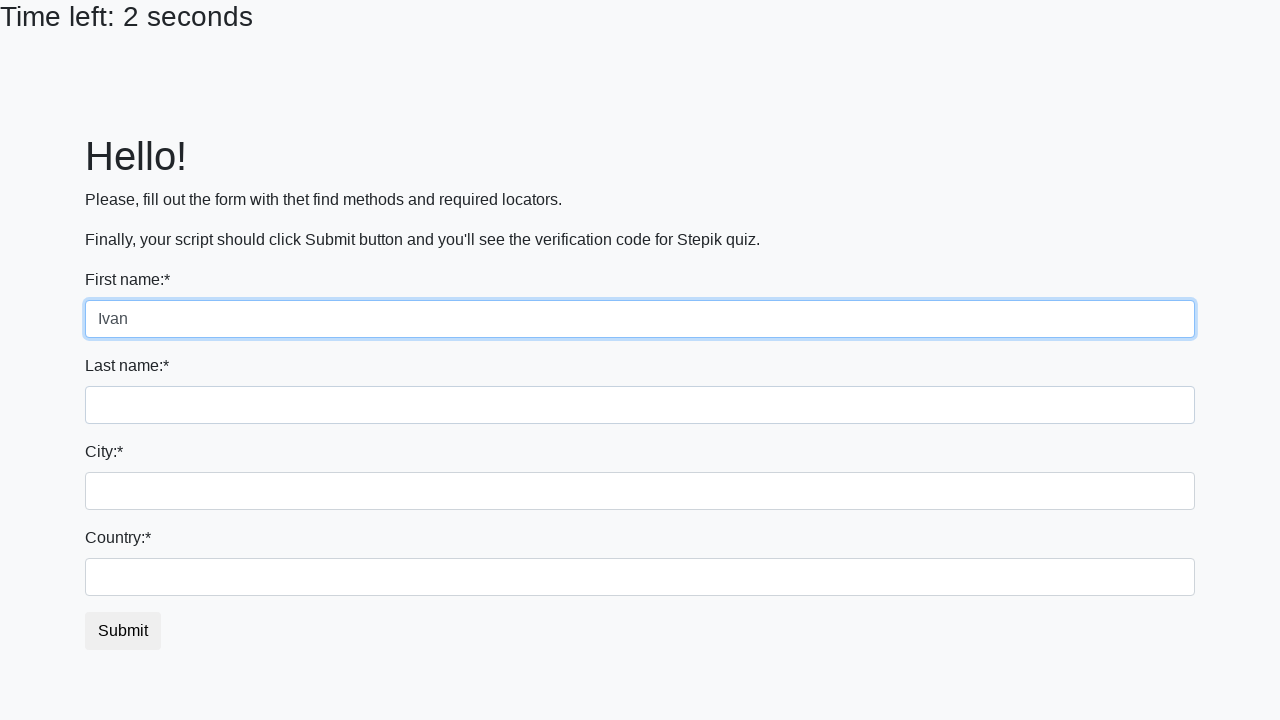

Filled last name field with 'Petrov' on input[name='last_name']
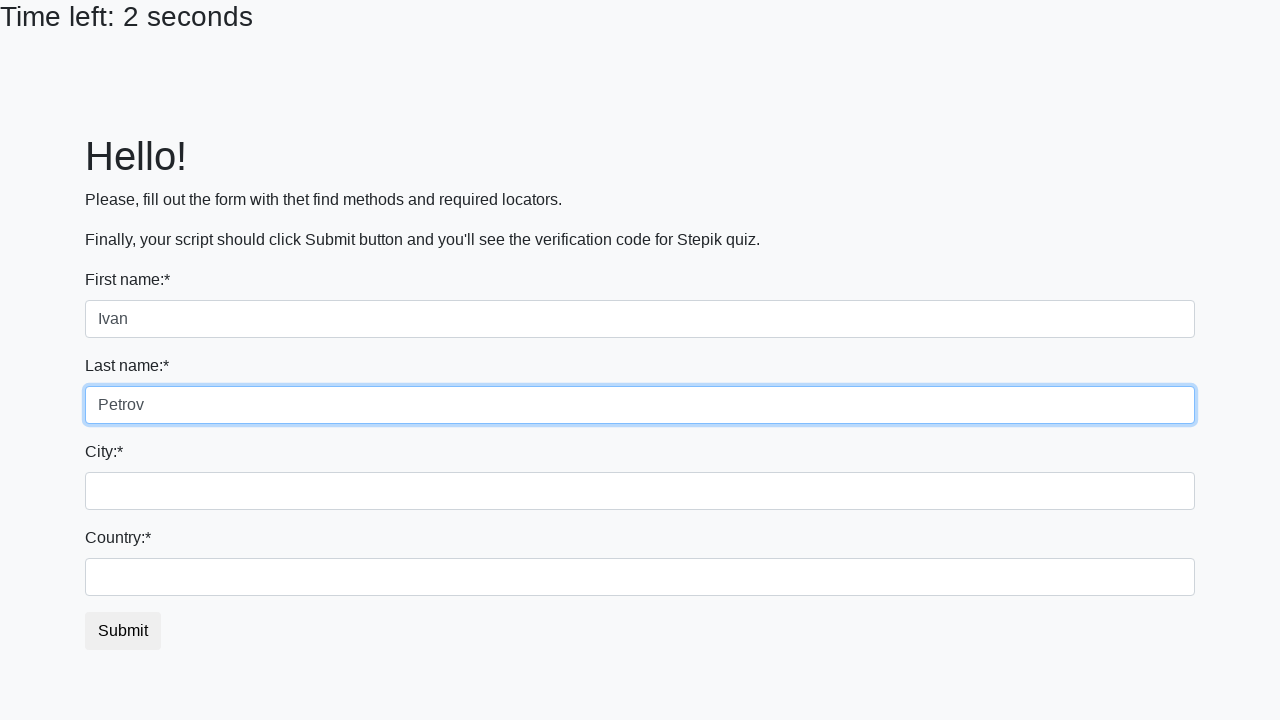

Clicked city input field at (640, 491) on body > div > form > div:nth-child(3) > input
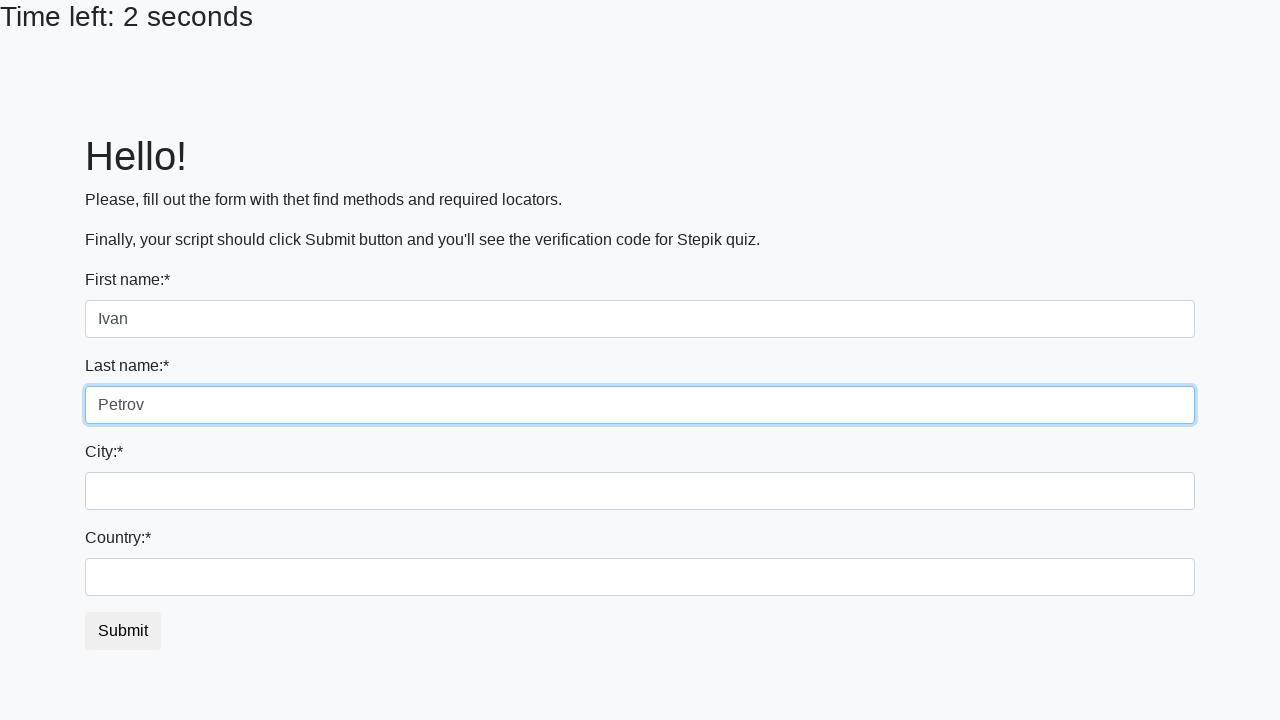

Filled city field with 'Smolensk' on body > div > form > div:nth-child(3) > input
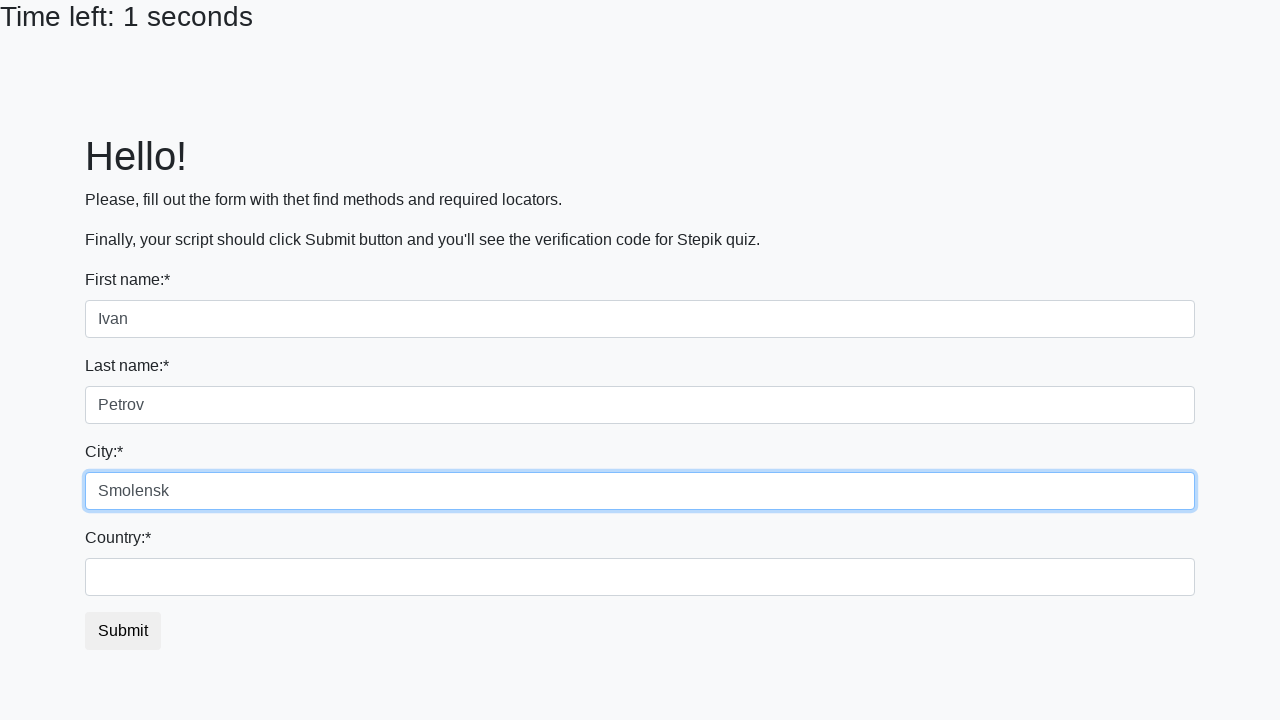

Clicked country input field at (640, 577) on #country
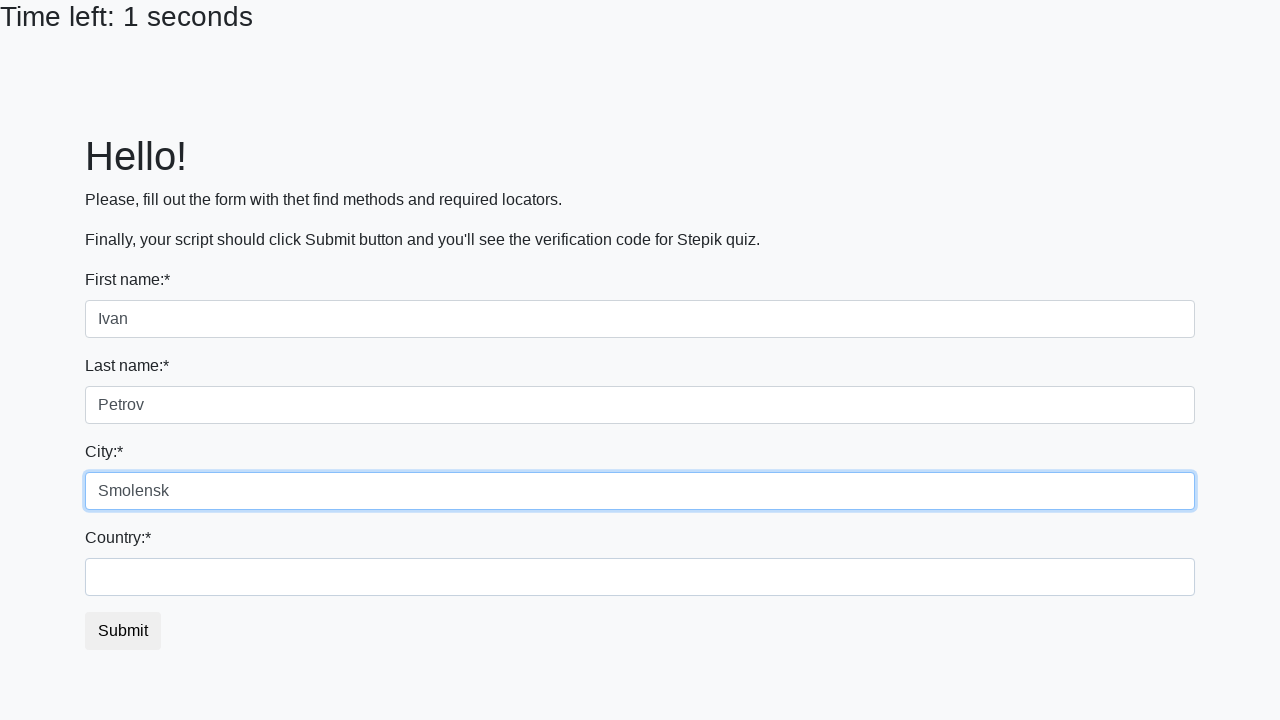

Filled country field with 'Russia' on #country
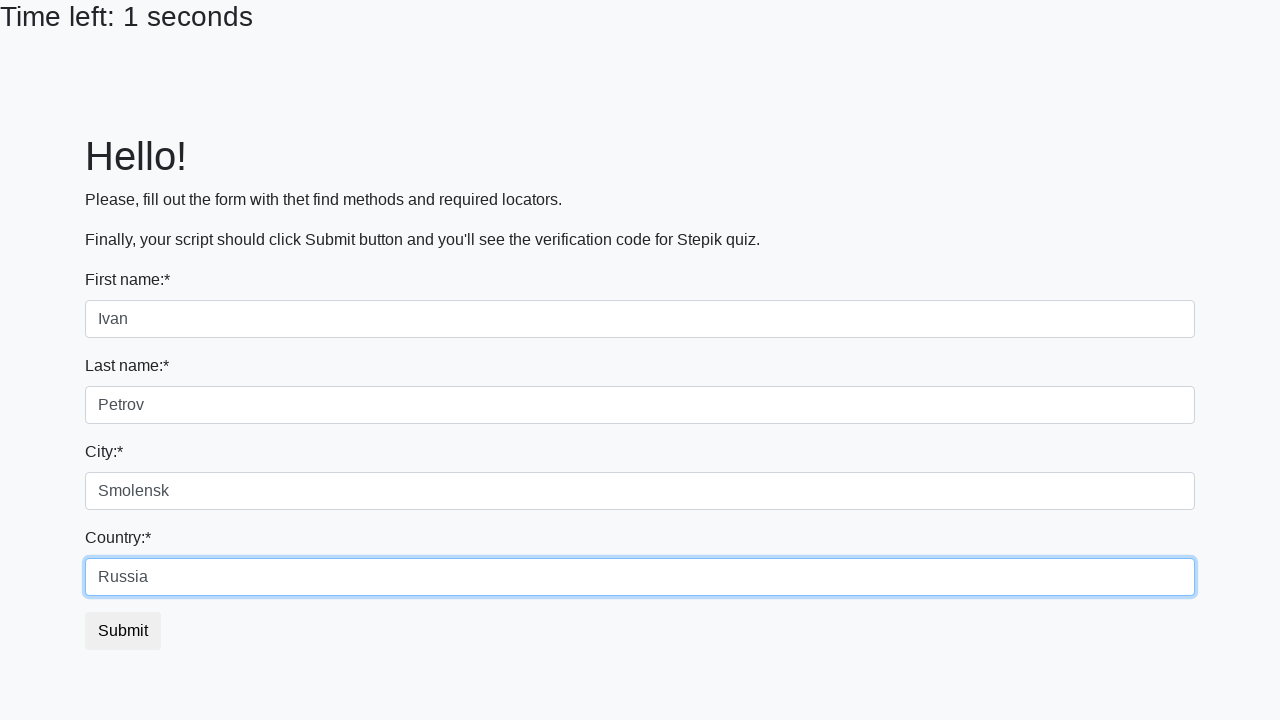

Clicked submit button to submit form at (123, 631) on button.btn
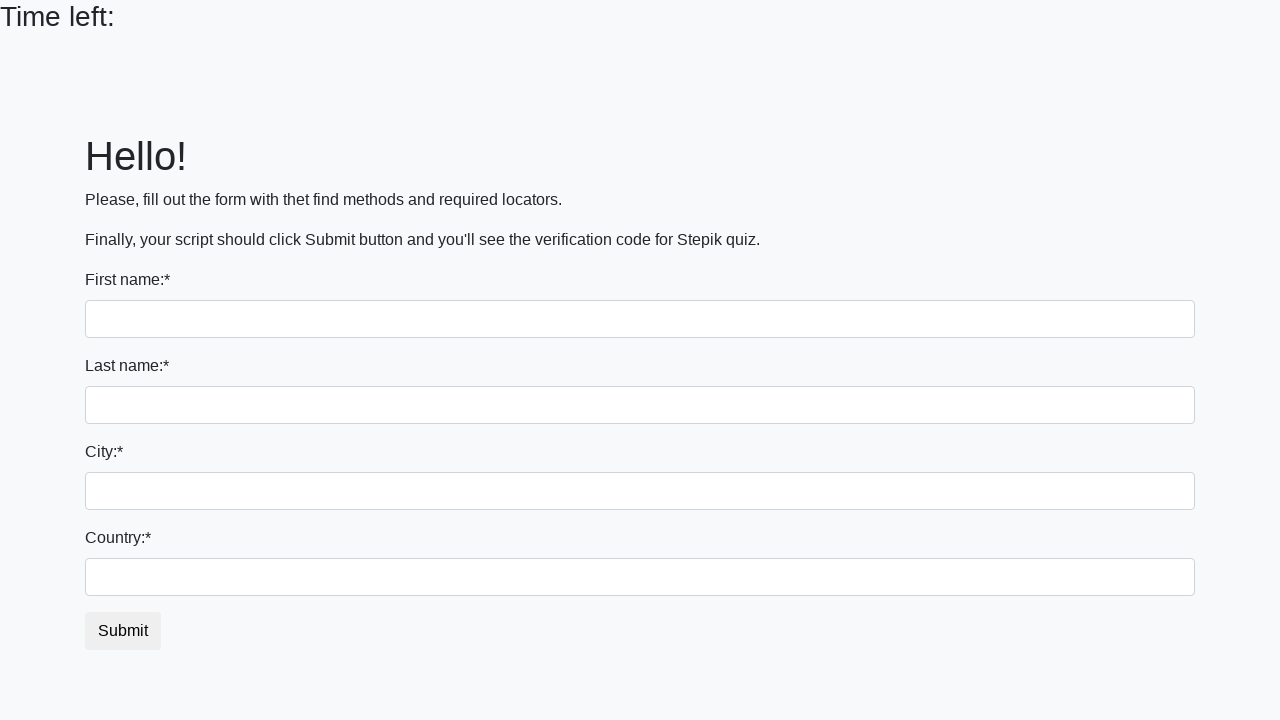

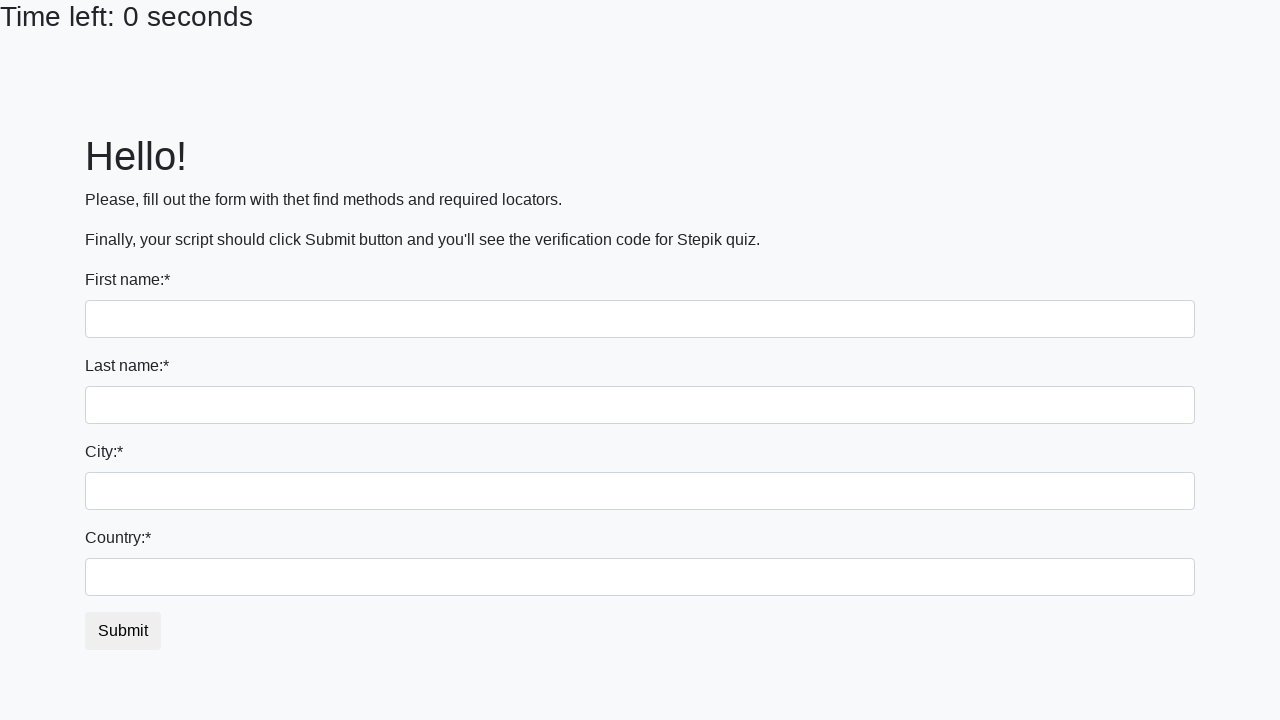